Tests mouse hovering functionality by moving to a specific offset position and performing a right-click (context click) action on the AJIO website

Starting URL: https://www.ajio.com/

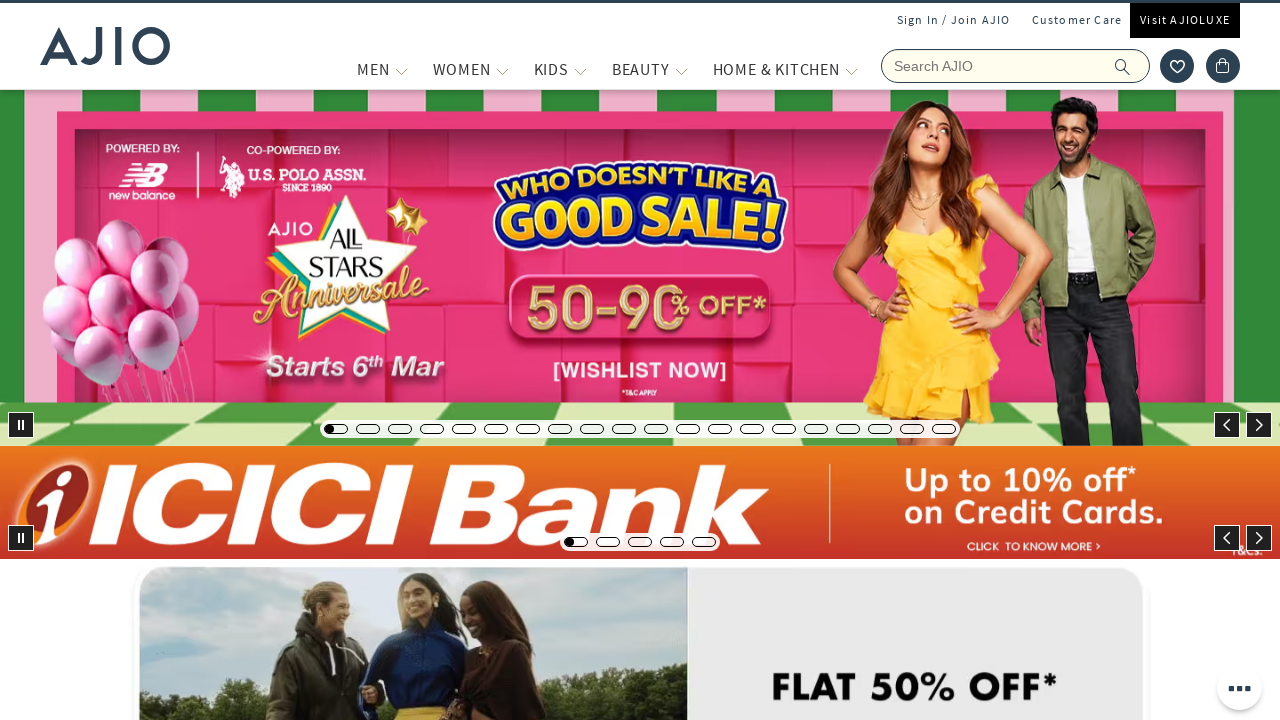

Navigated to AJIO website
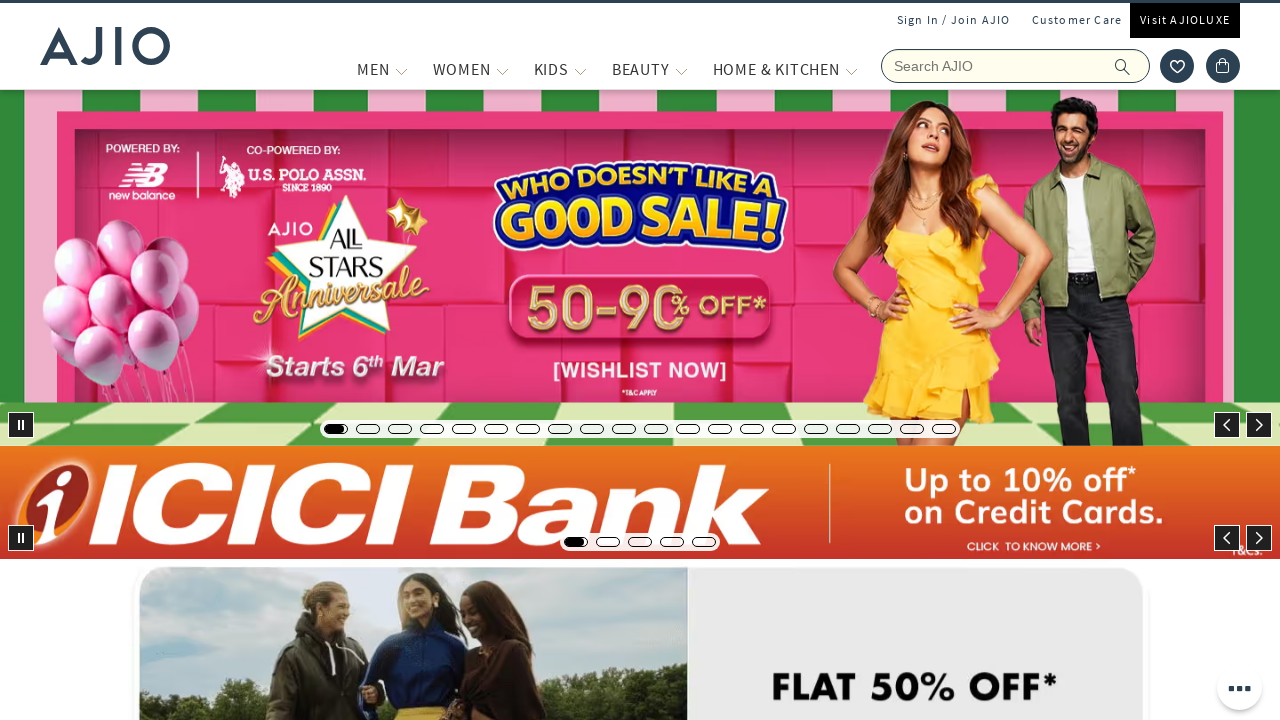

Moved mouse to offset position (200, 300) at (200, 300)
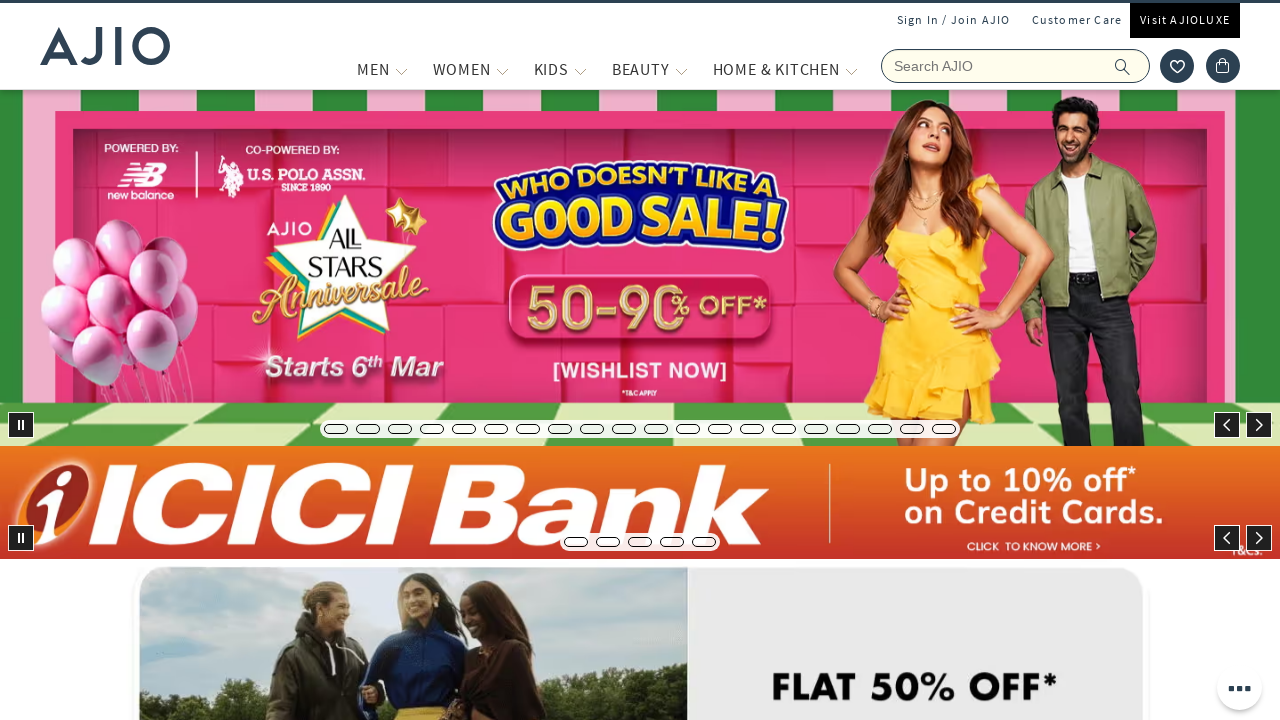

Performed right-click (context click) at position (200, 300) at (200, 300)
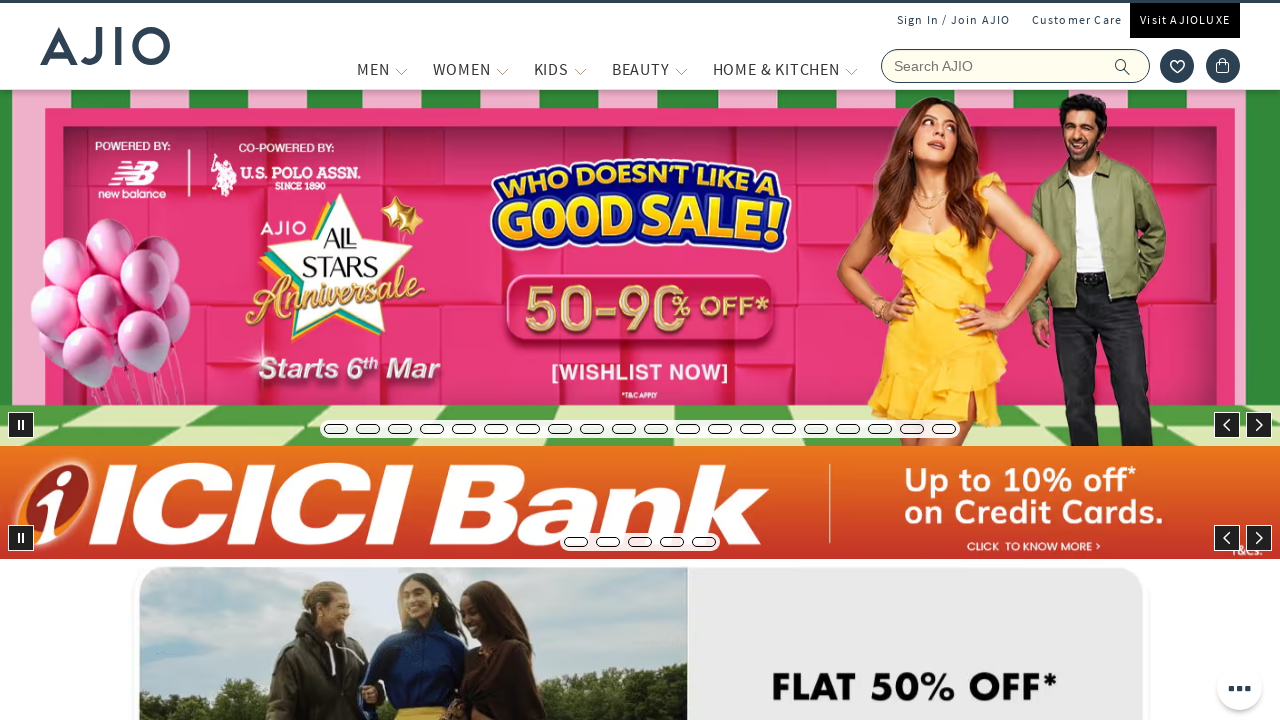

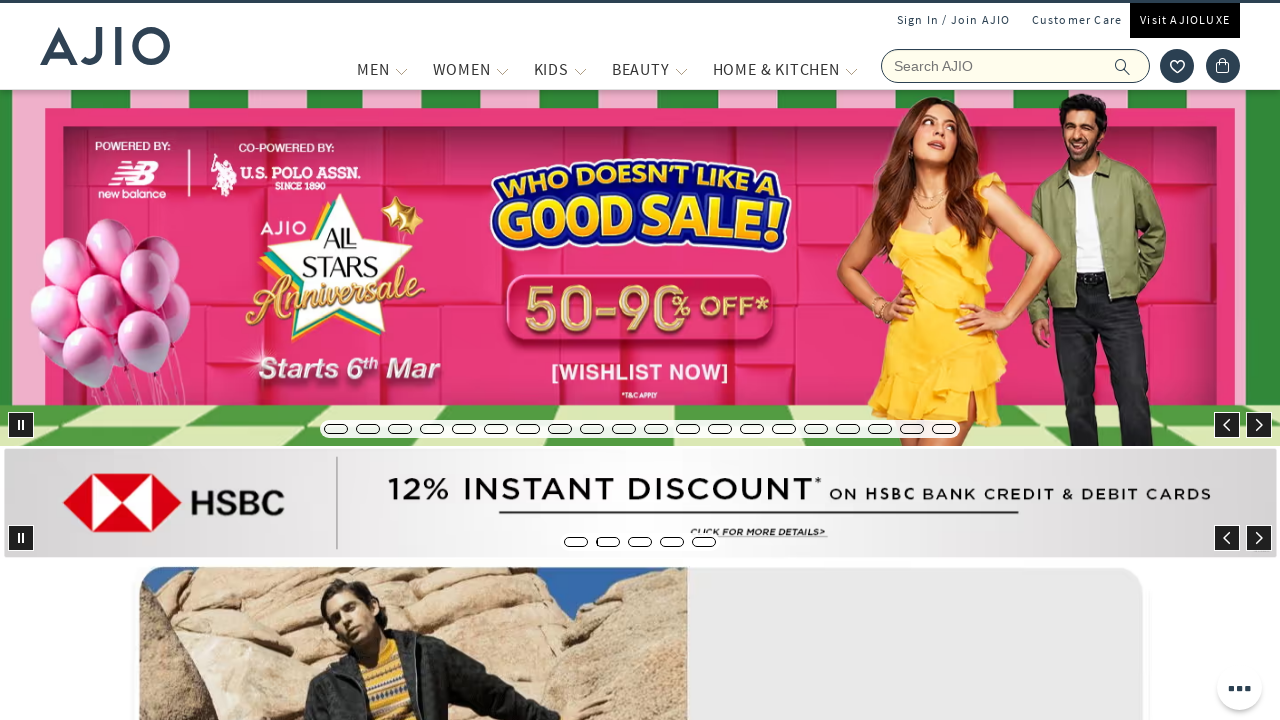